Verifies that the three radio buttons have the correct value attributes (radio1, radio2, radio3)

Starting URL: https://rahulshettyacademy.com/AutomationPractice/

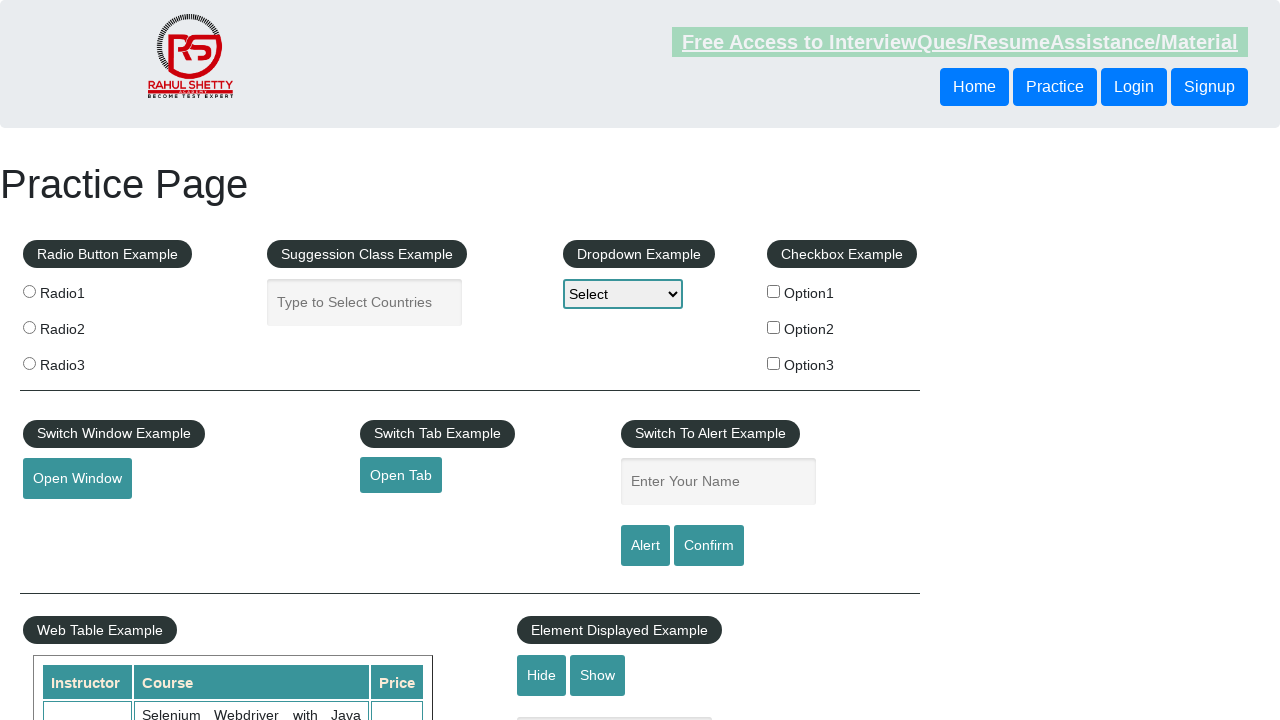

Navigated to AutomationPractice page
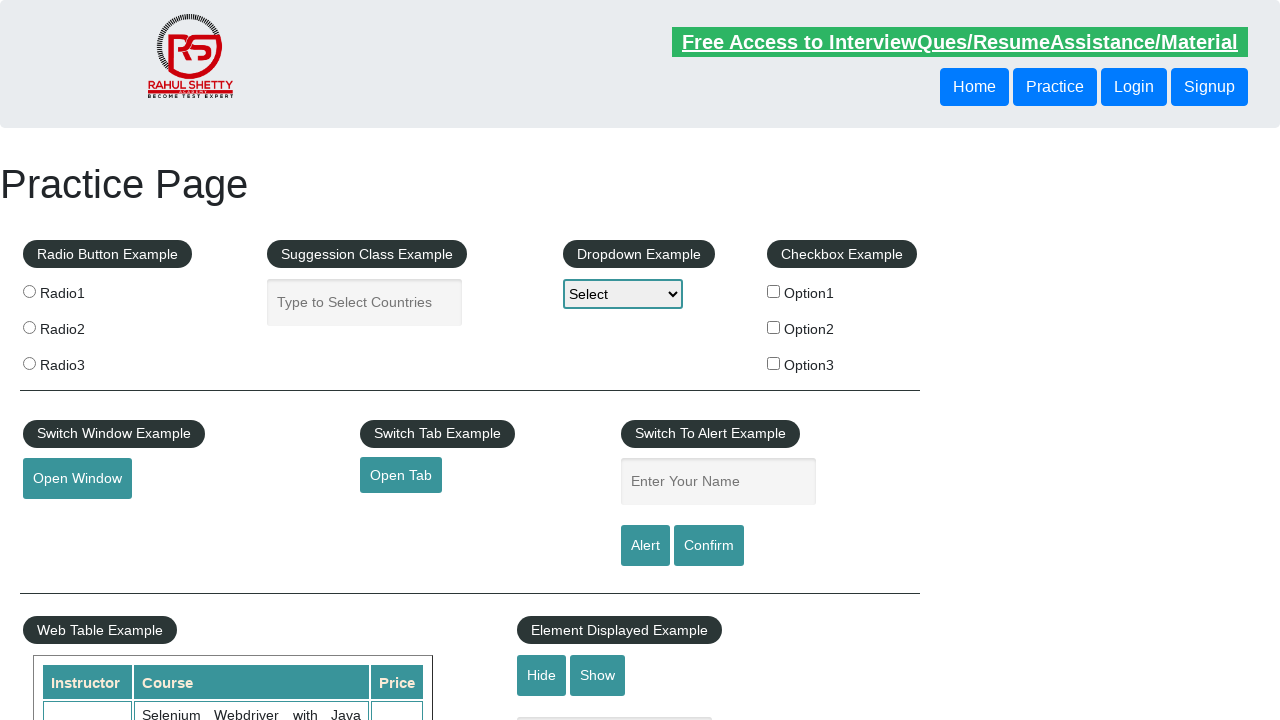

Verified radio1 button has correct value attribute 'radio1'
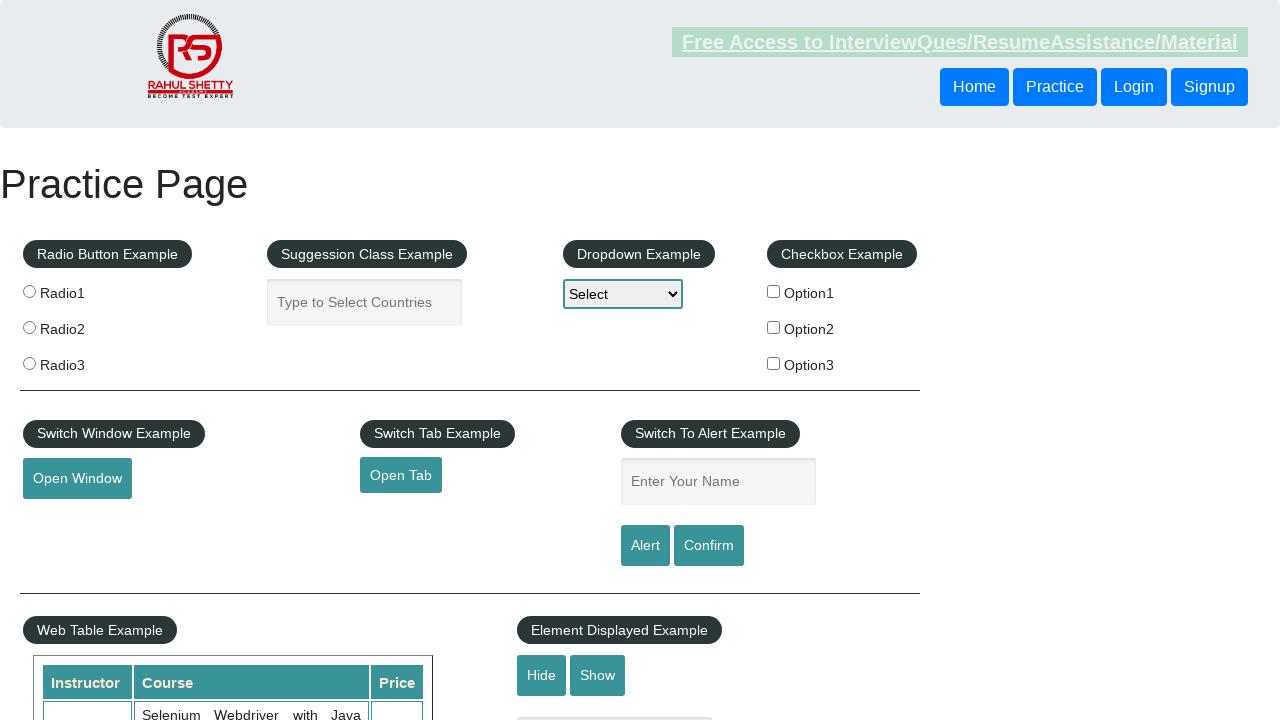

Verified radio2 button has correct value attribute 'radio2'
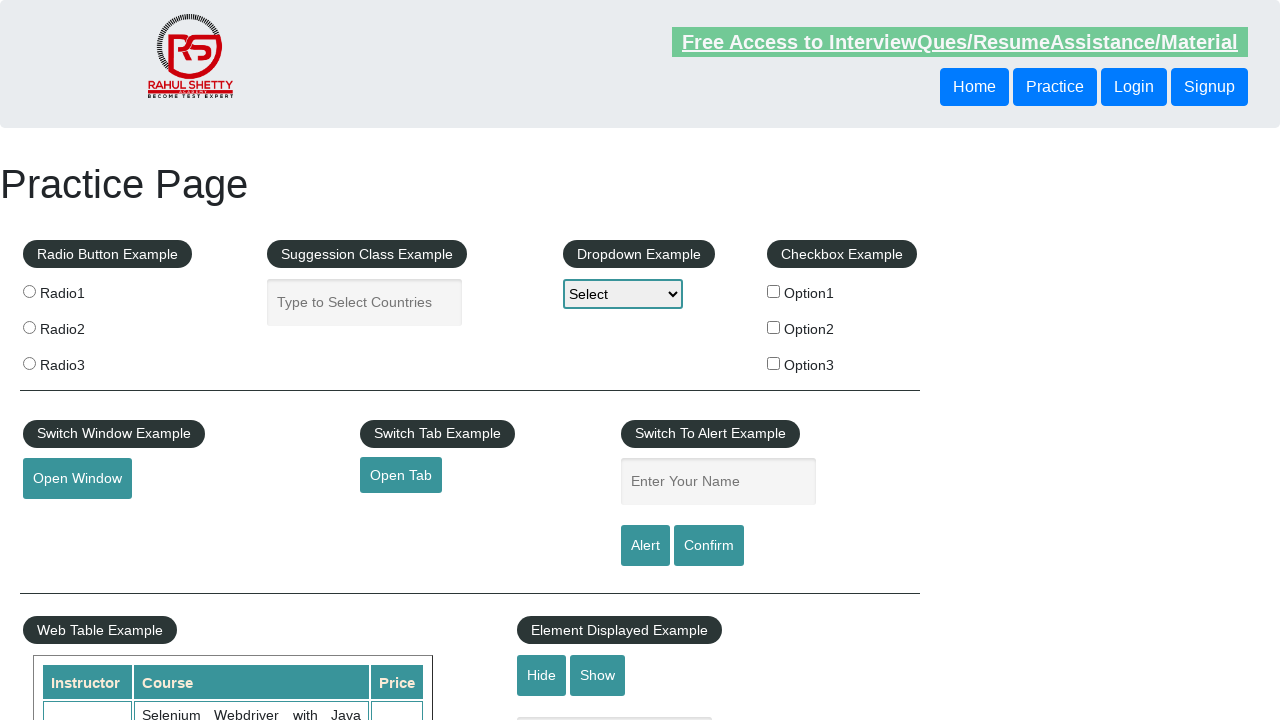

Verified radio3 button has correct value attribute 'radio3'
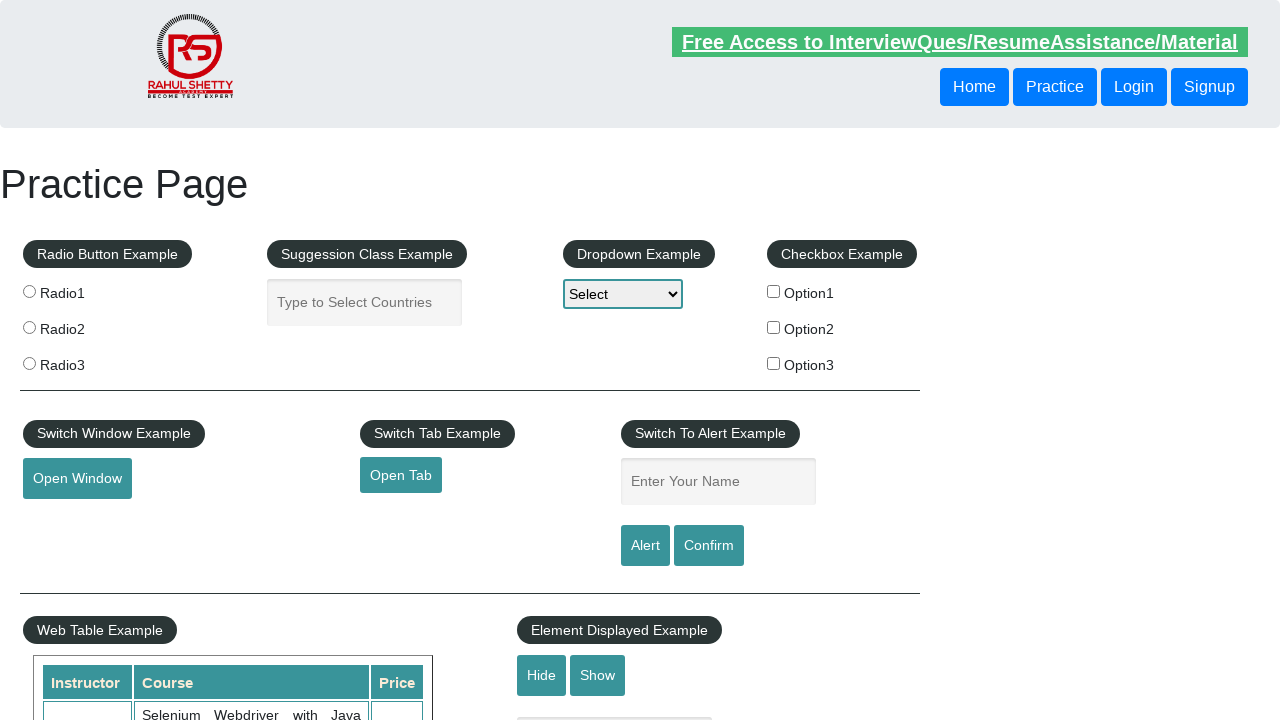

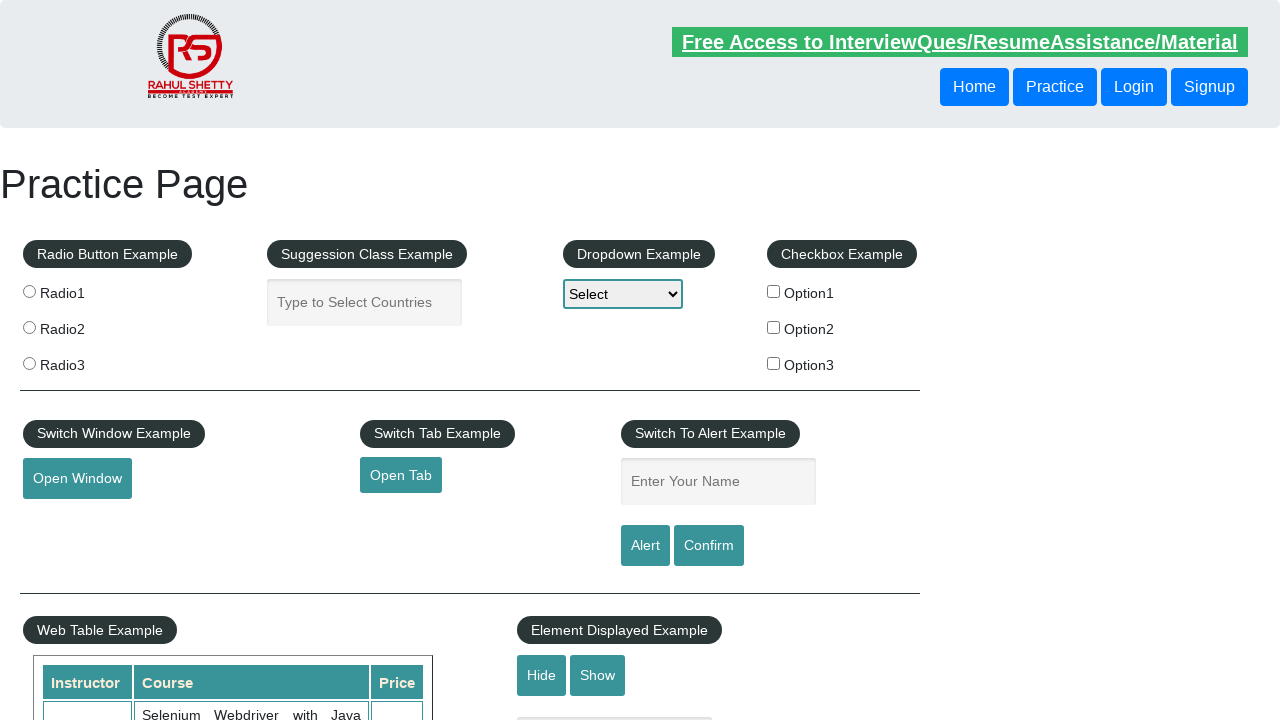